Tests that the logo image is displayed on the OrangeHRM demo site

Starting URL: https://opensource-demo.orangehrmlive.com/

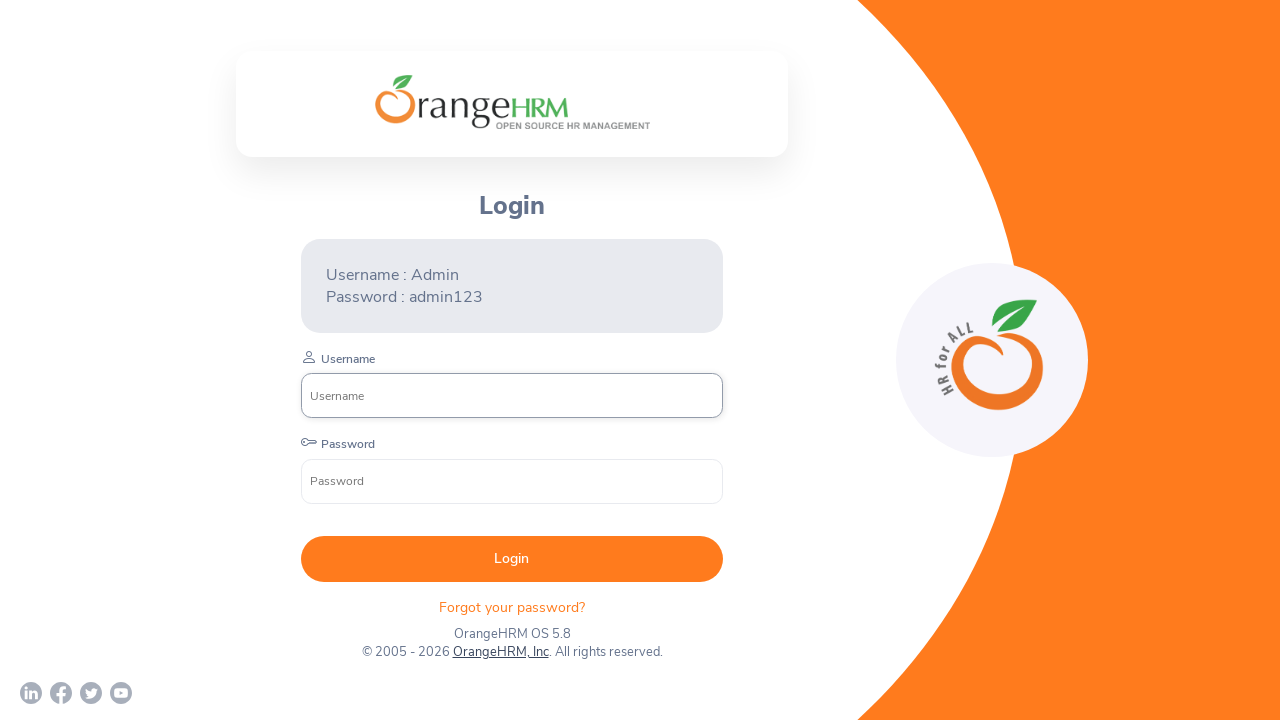

Navigated to Puma India website
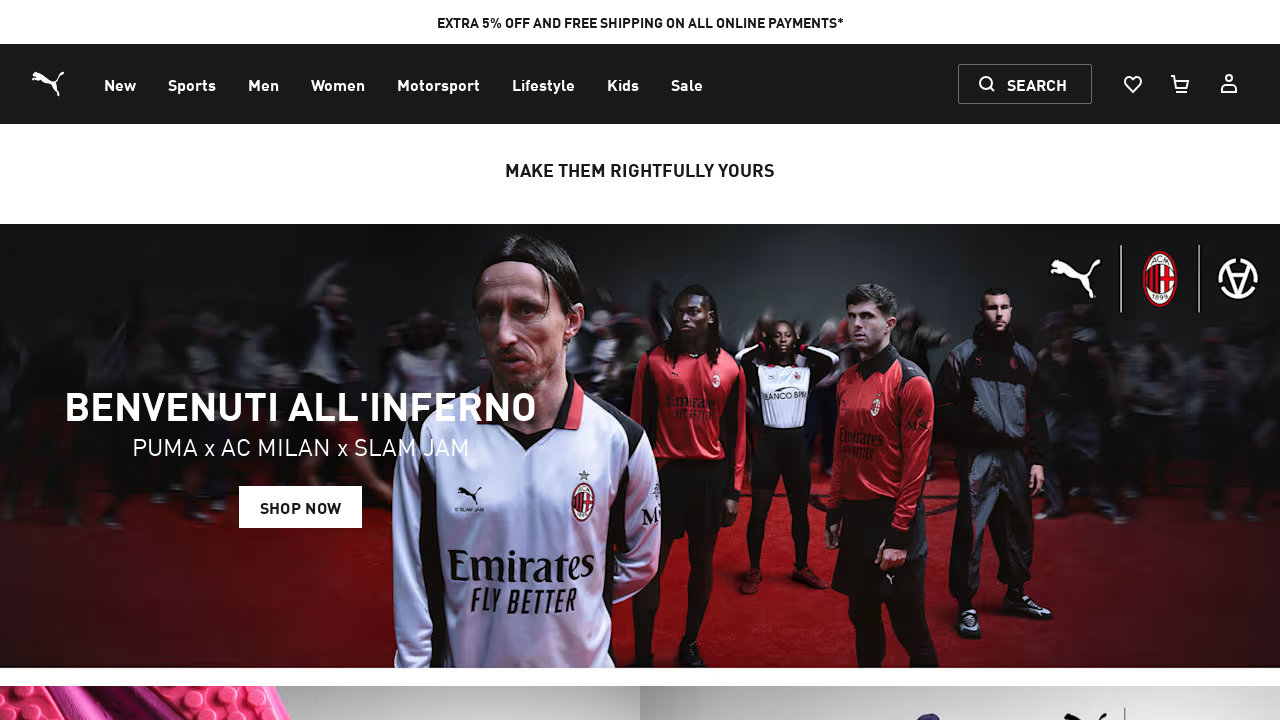

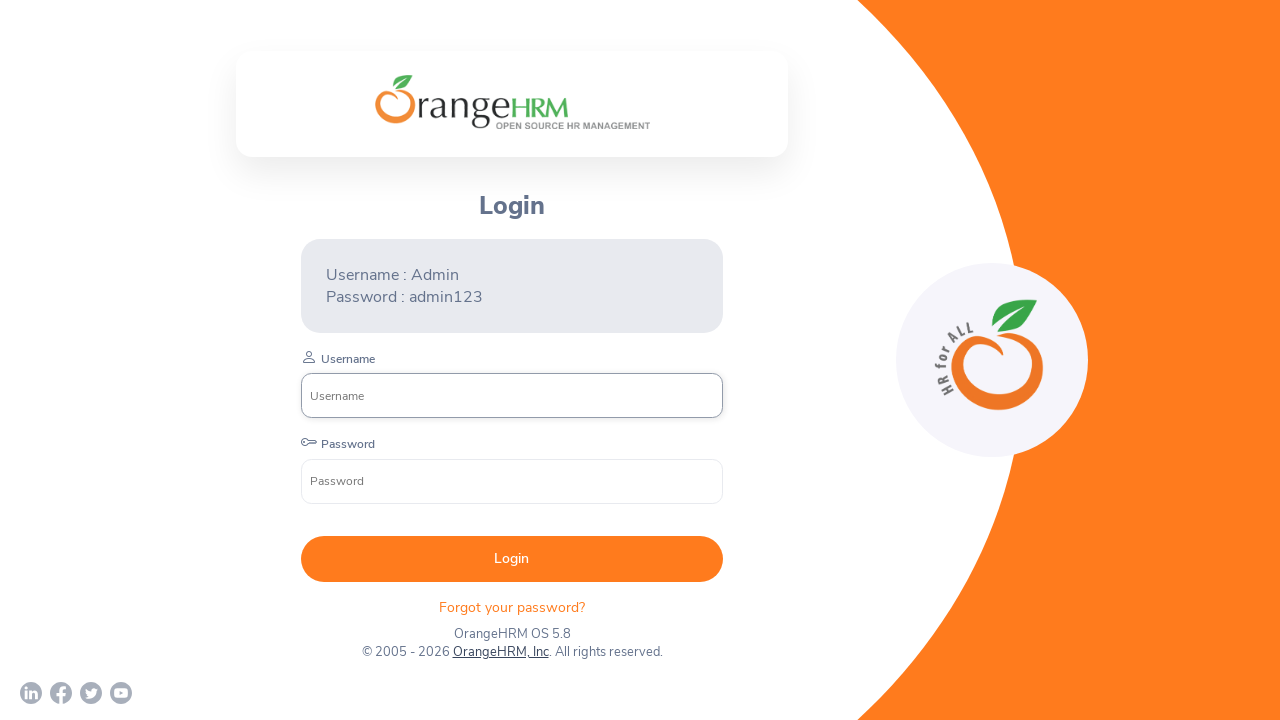